Tests that the browser back button works correctly with filter navigation

Starting URL: https://demo.playwright.dev/todomvc

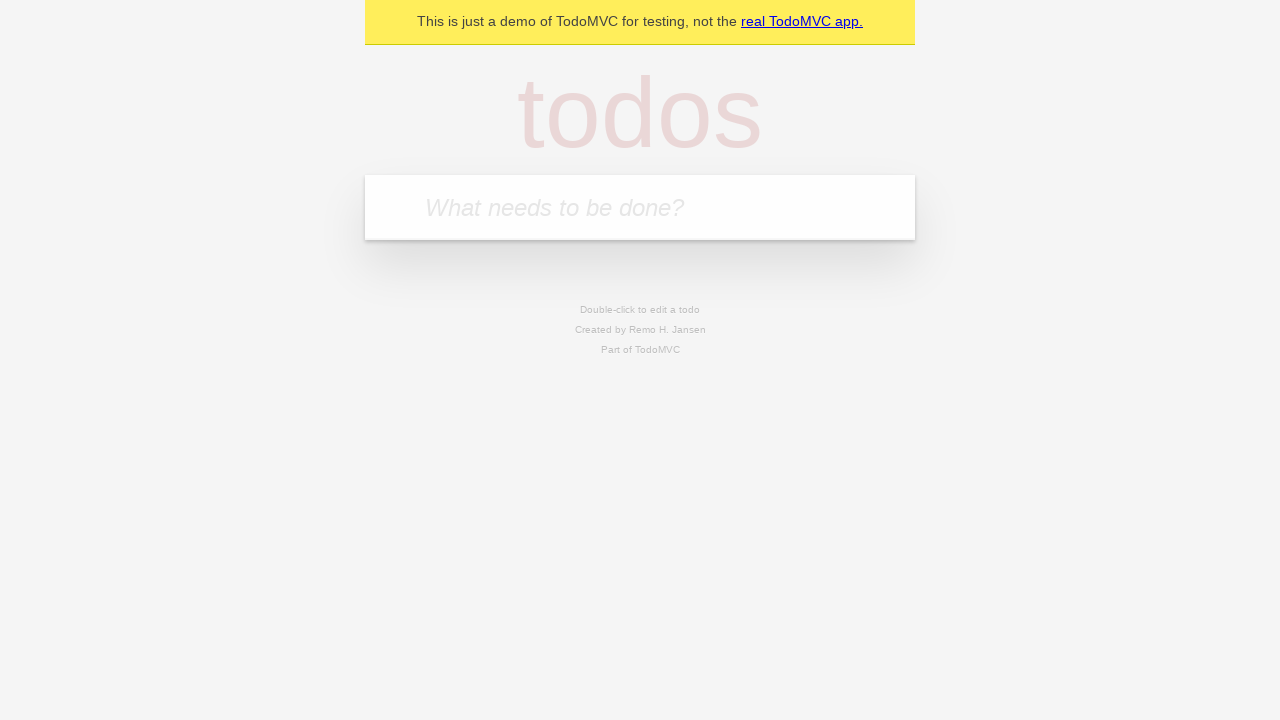

Filled todo input with 'watch monty python' on internal:attr=[placeholder="What needs to be done?"i]
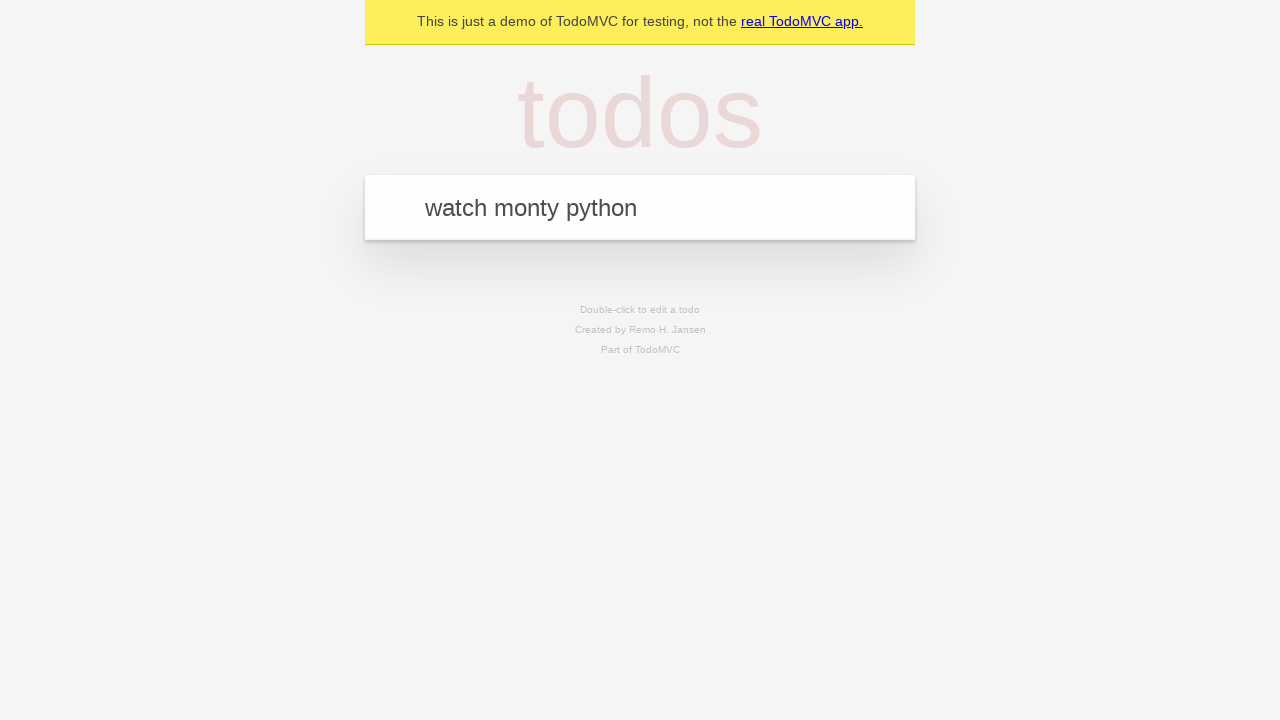

Pressed Enter to create todo 'watch monty python' on internal:attr=[placeholder="What needs to be done?"i]
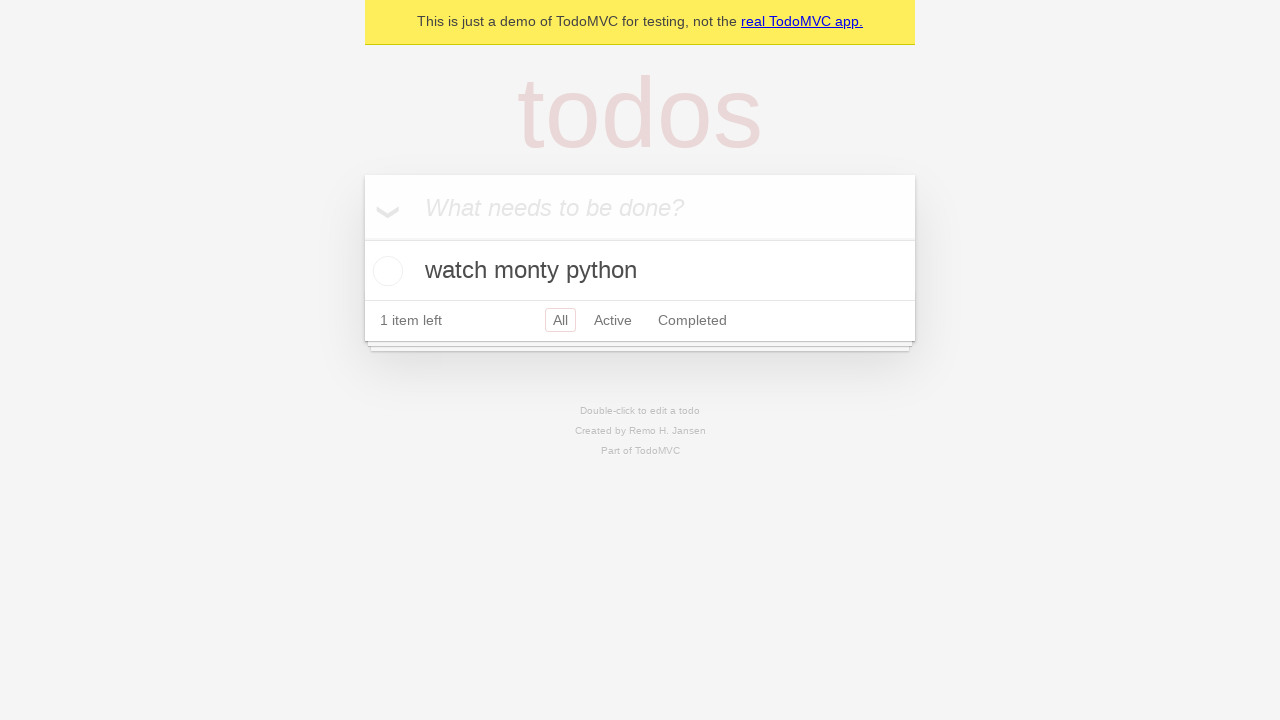

Filled todo input with 'feed the cat' on internal:attr=[placeholder="What needs to be done?"i]
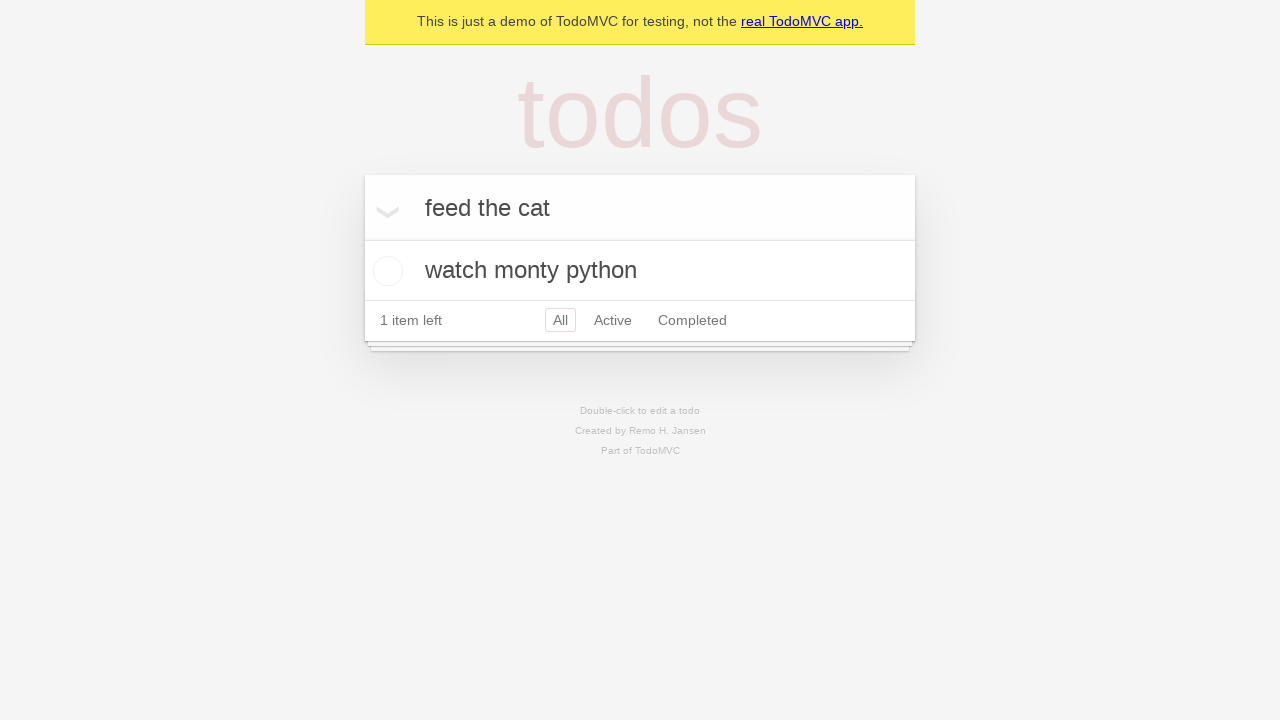

Pressed Enter to create todo 'feed the cat' on internal:attr=[placeholder="What needs to be done?"i]
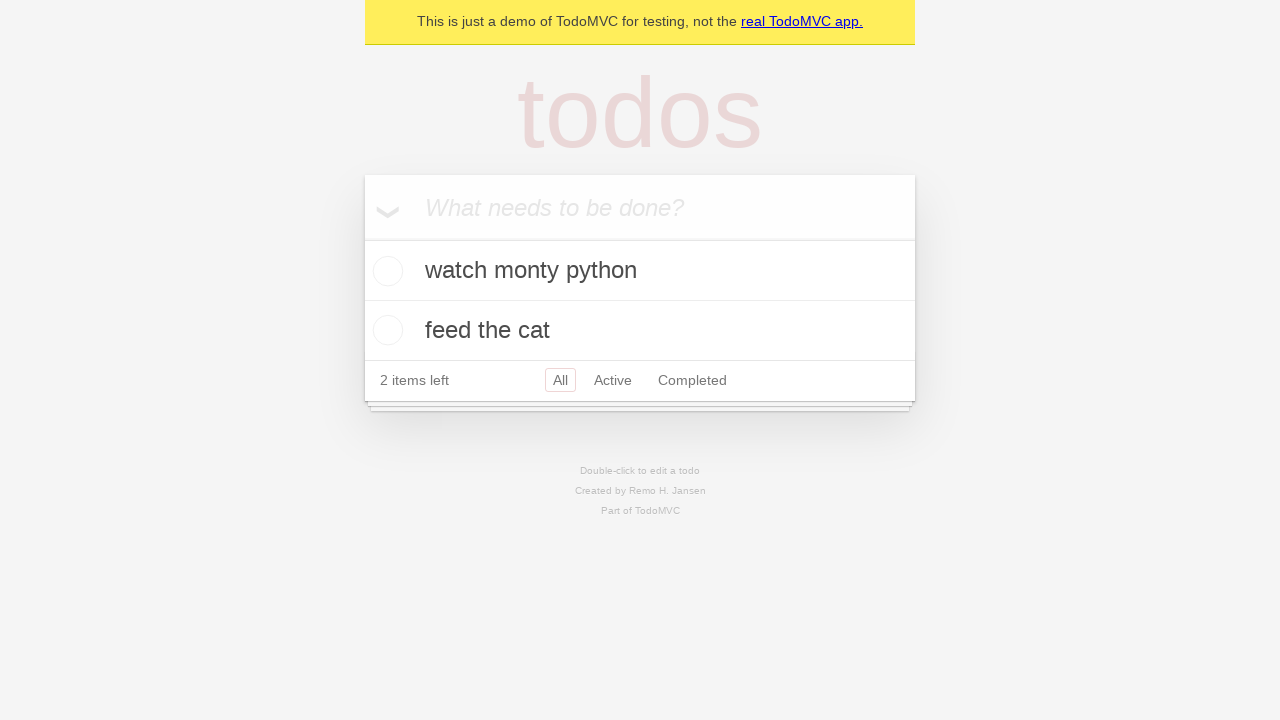

Filled todo input with 'book a doctors appointment' on internal:attr=[placeholder="What needs to be done?"i]
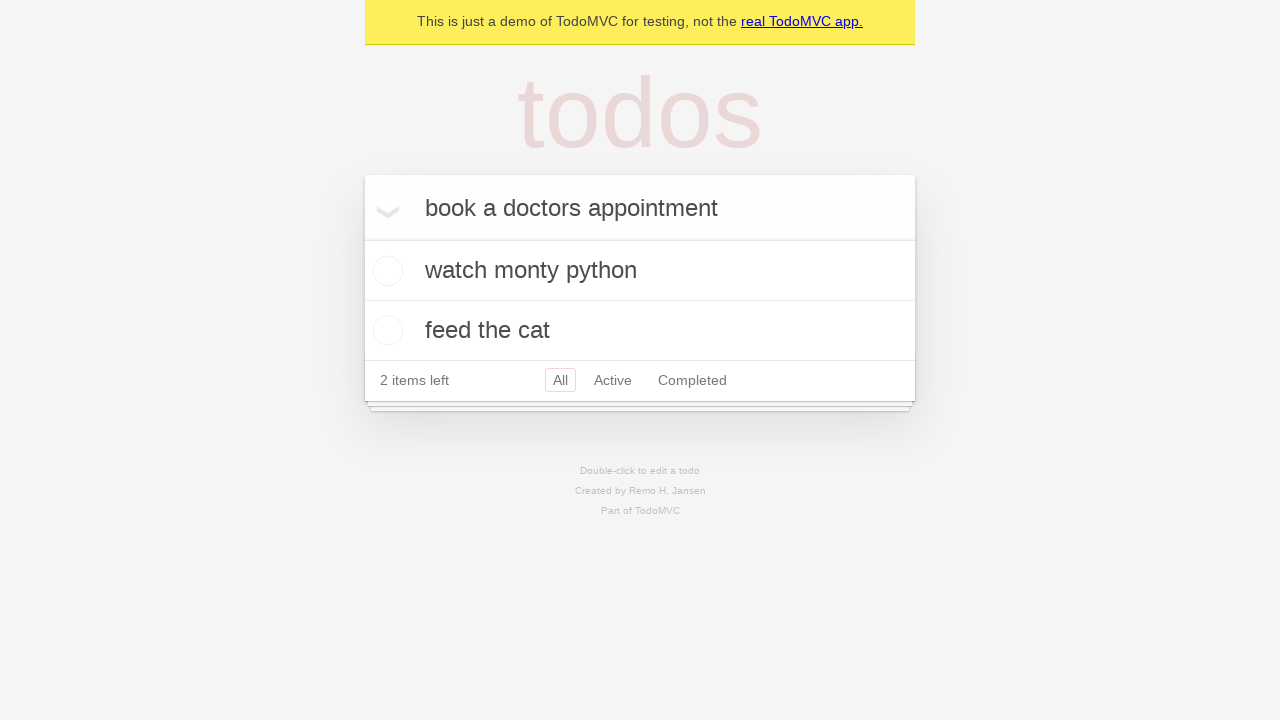

Pressed Enter to create todo 'book a doctors appointment' on internal:attr=[placeholder="What needs to be done?"i]
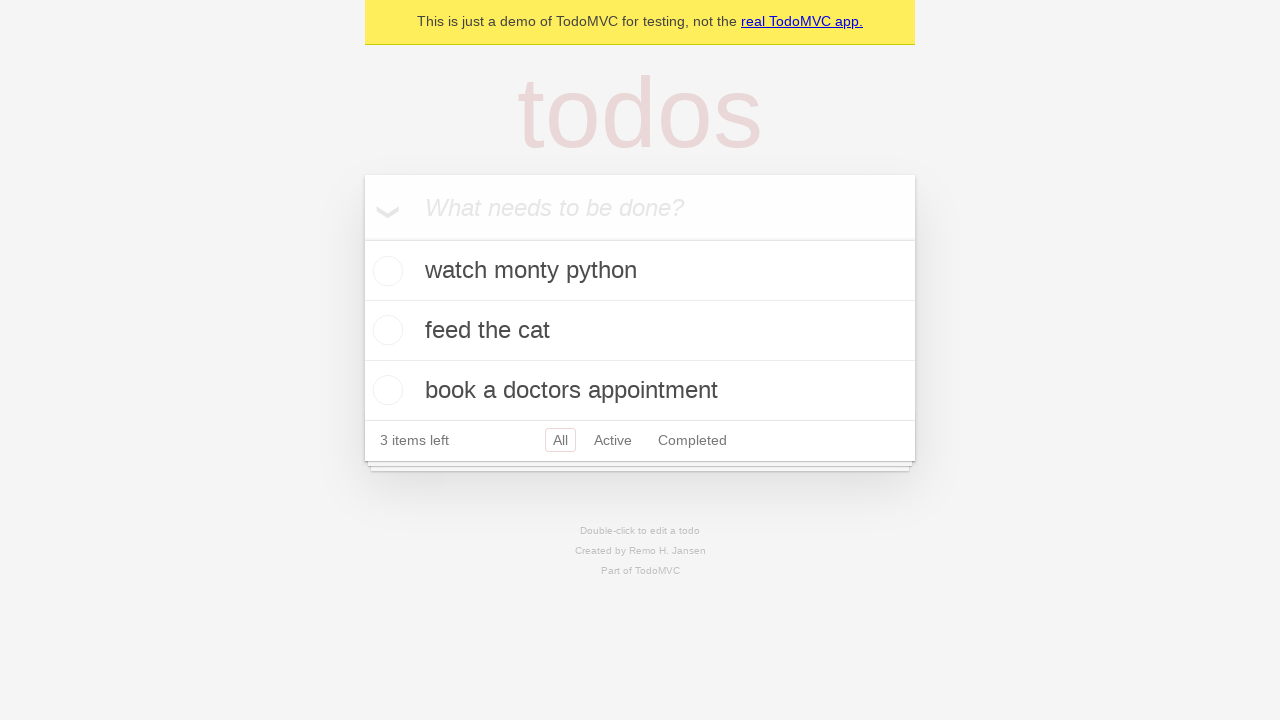

Checked the second todo item at (385, 330) on internal:testid=[data-testid="todo-item"s] >> nth=1 >> internal:role=checkbox
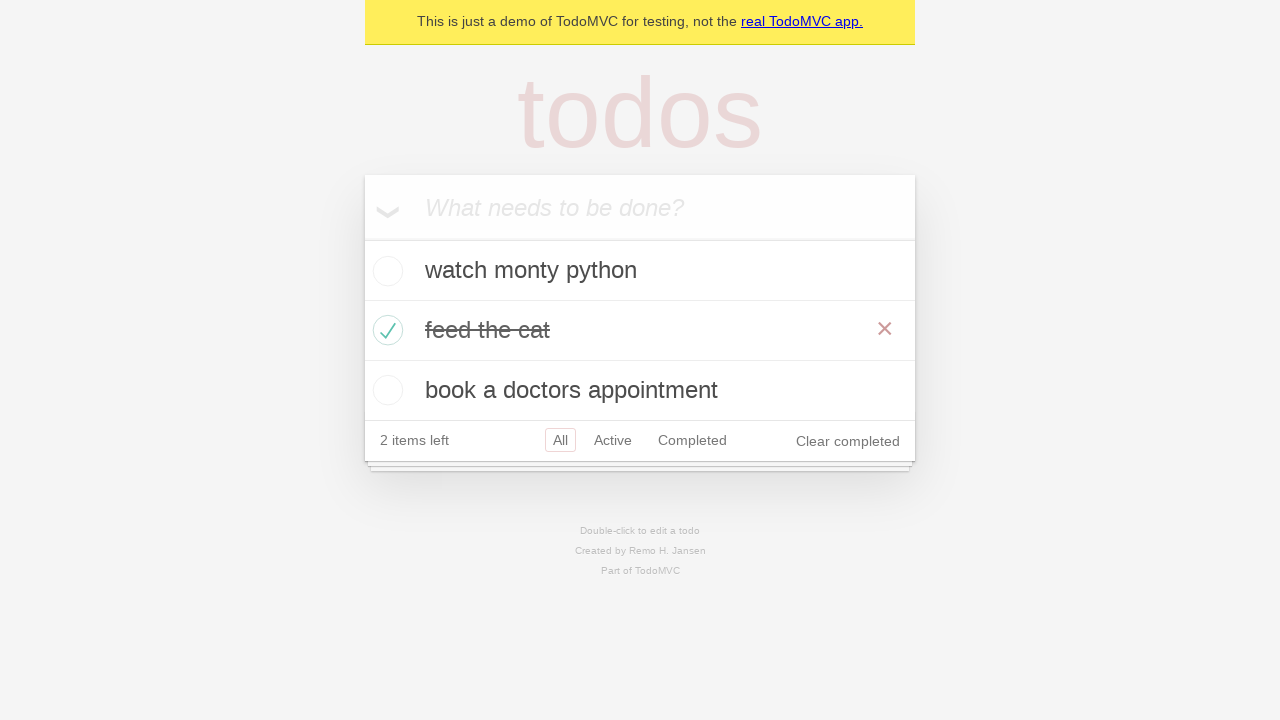

Clicked 'All' filter at (560, 440) on internal:role=link[name="All"i]
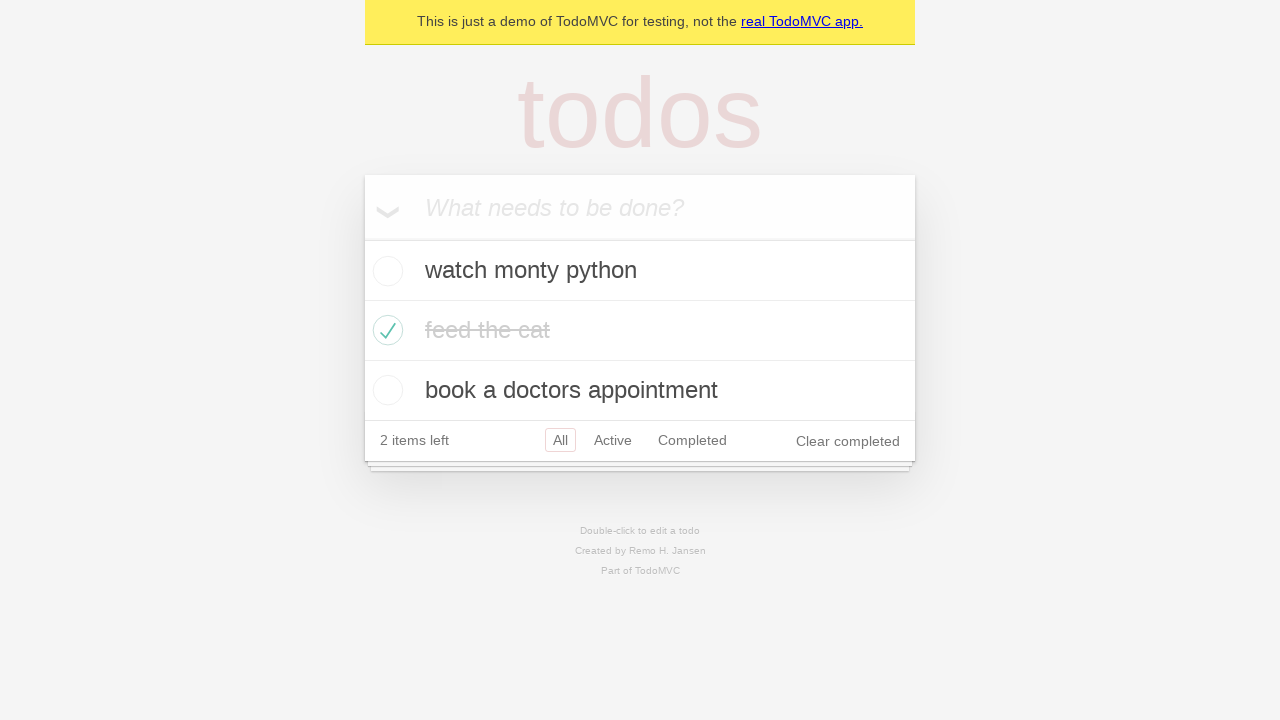

Clicked 'Active' filter at (613, 440) on internal:role=link[name="Active"i]
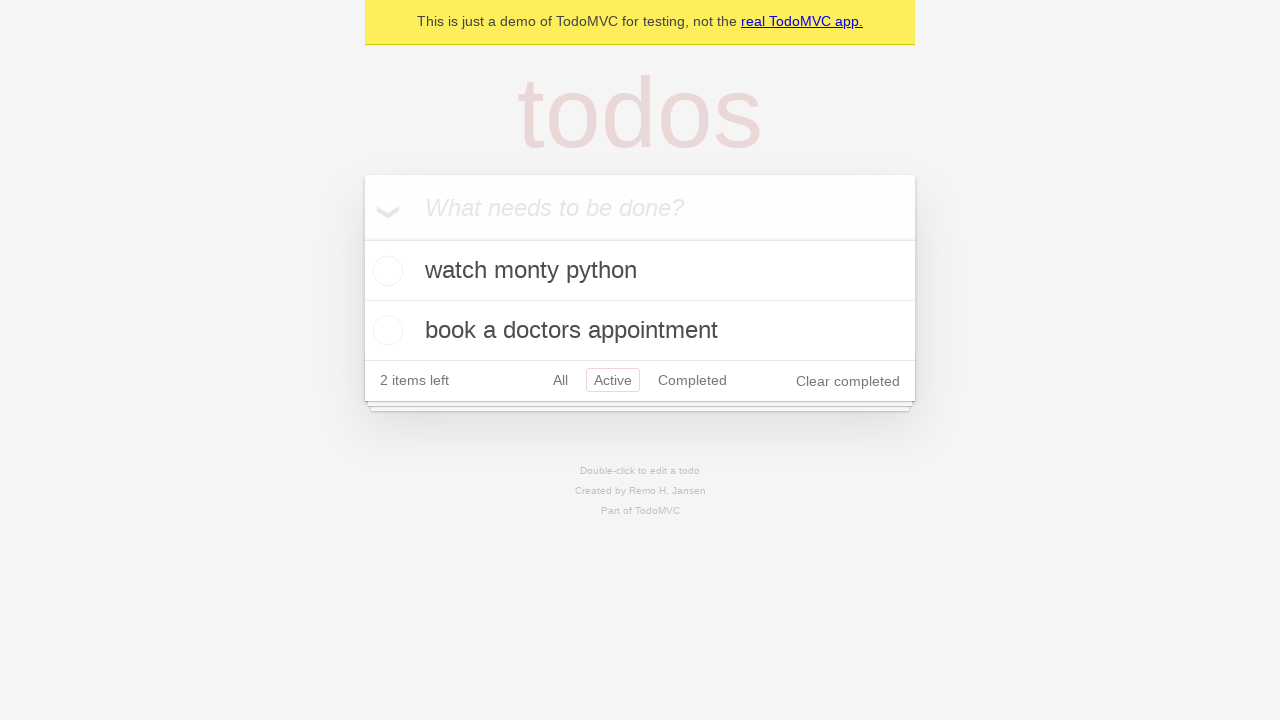

Clicked 'Completed' filter at (692, 380) on internal:role=link[name="Completed"i]
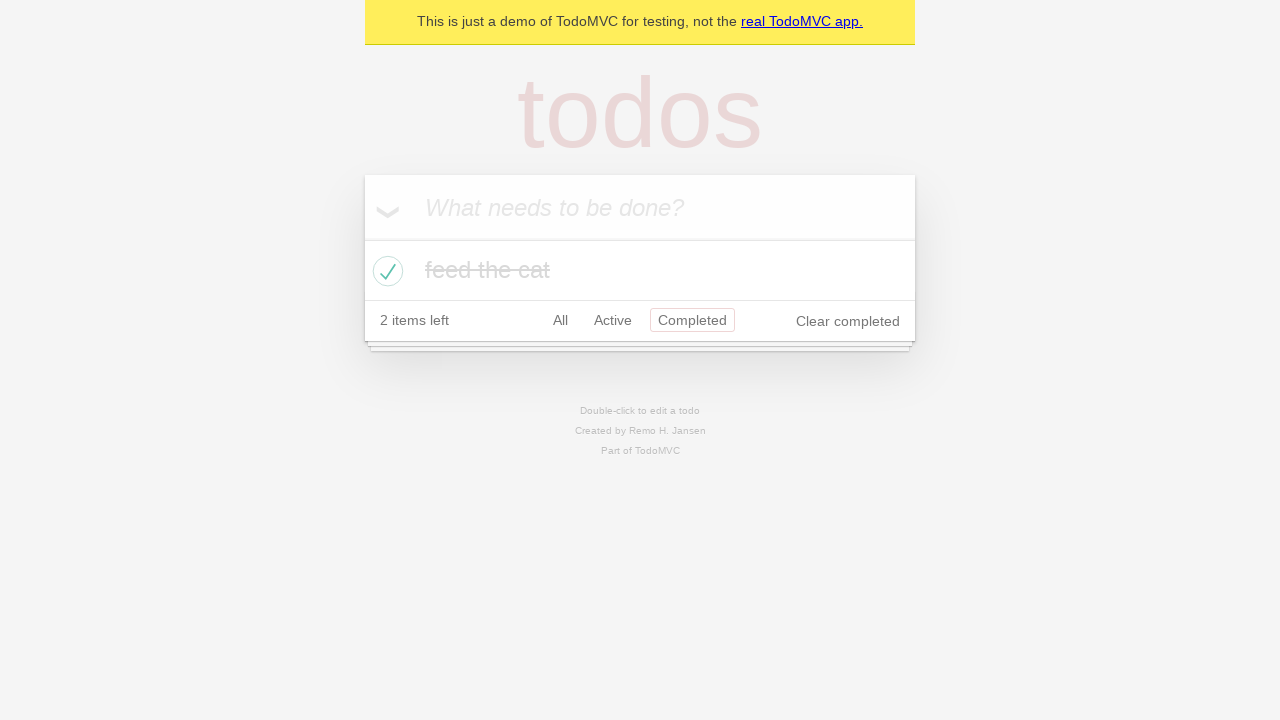

Navigated back using browser back button (from Completed to Active)
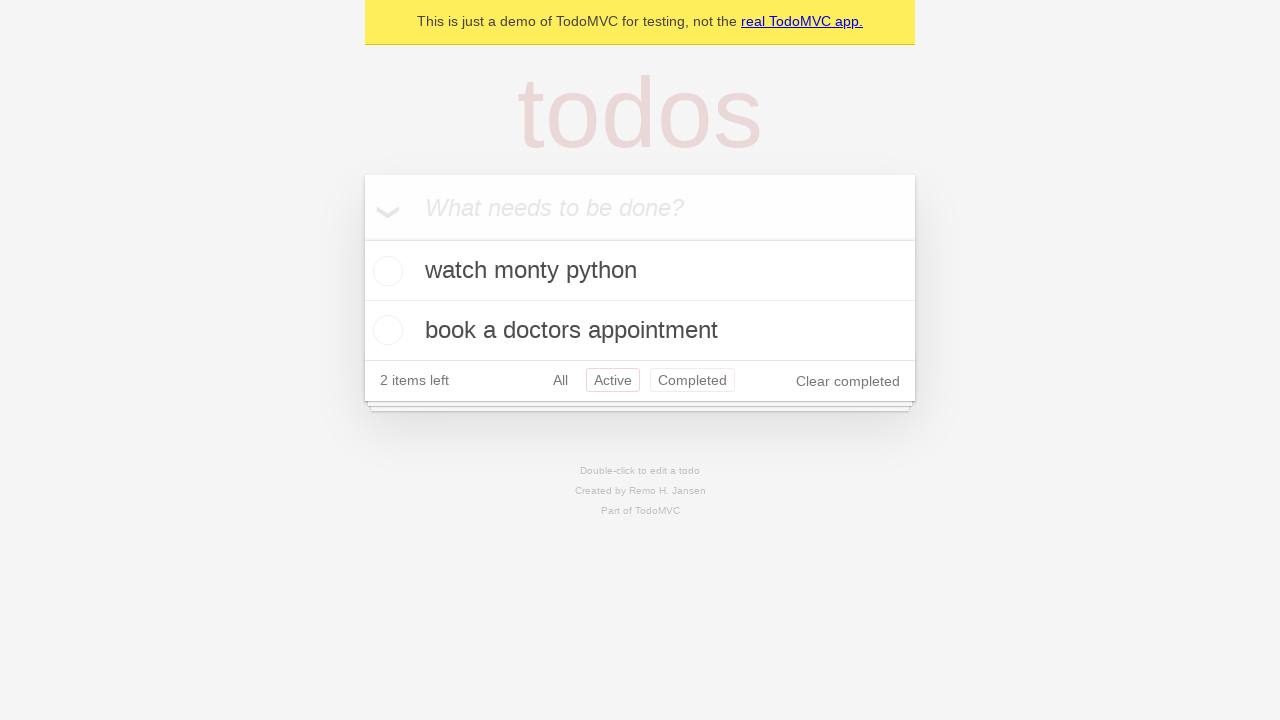

Navigated back using browser back button (from Active to All)
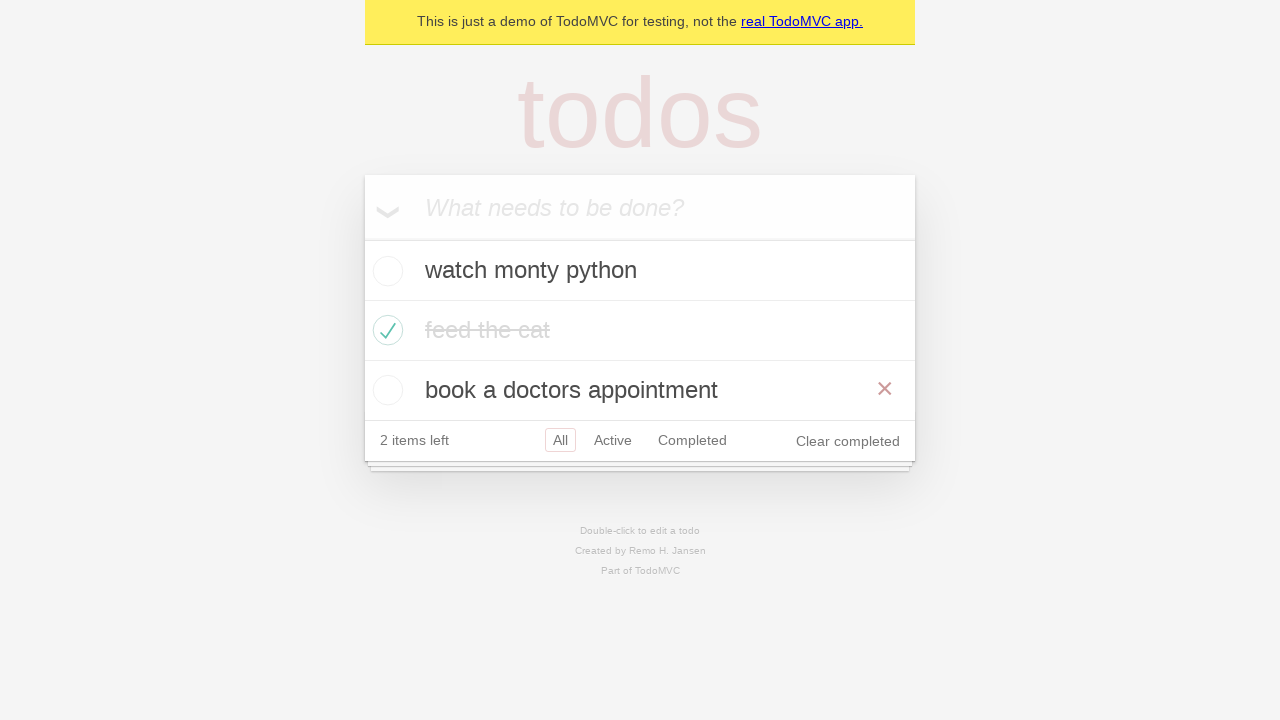

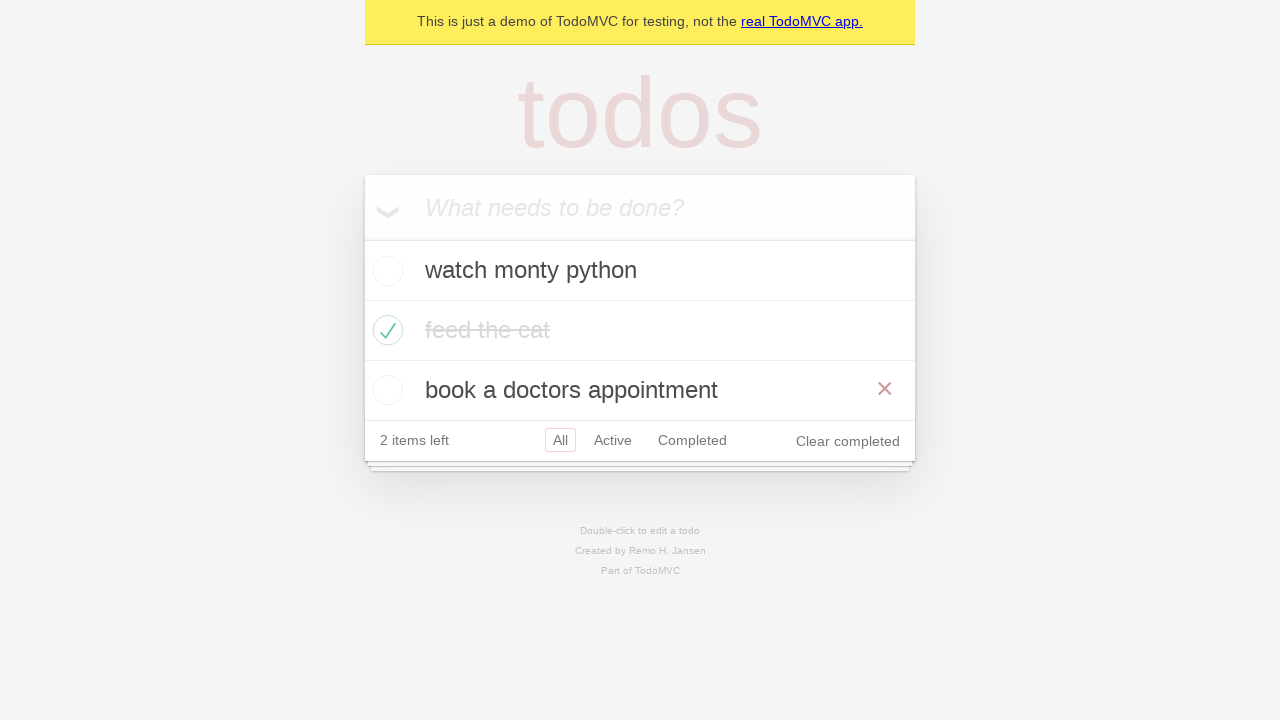